Tests right-click context menu by right-clicking a button and hovering over the Quit option

Starting URL: http://swisnl.github.io/jQuery-contextMenu/demo.html

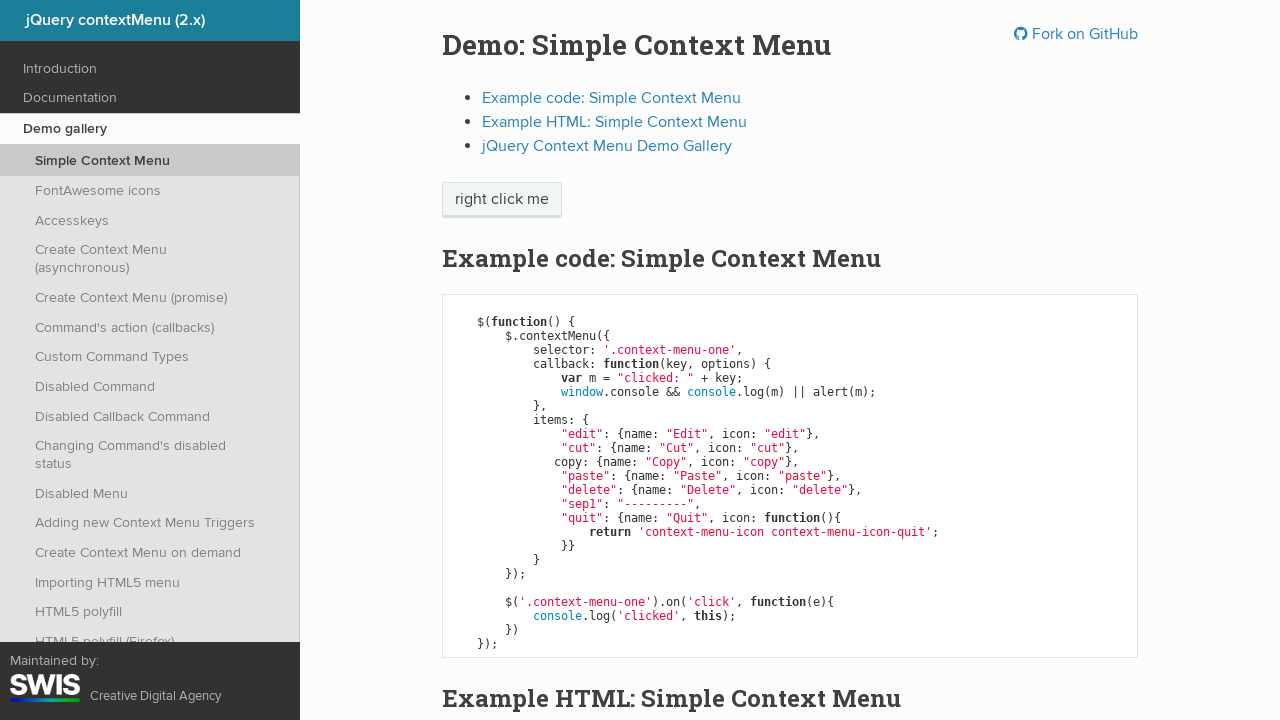

Right-clicked the 'right click me' button to open context menu at (502, 200) on //span[@class='context-menu-one btn btn-neutral' and text()='right click me']
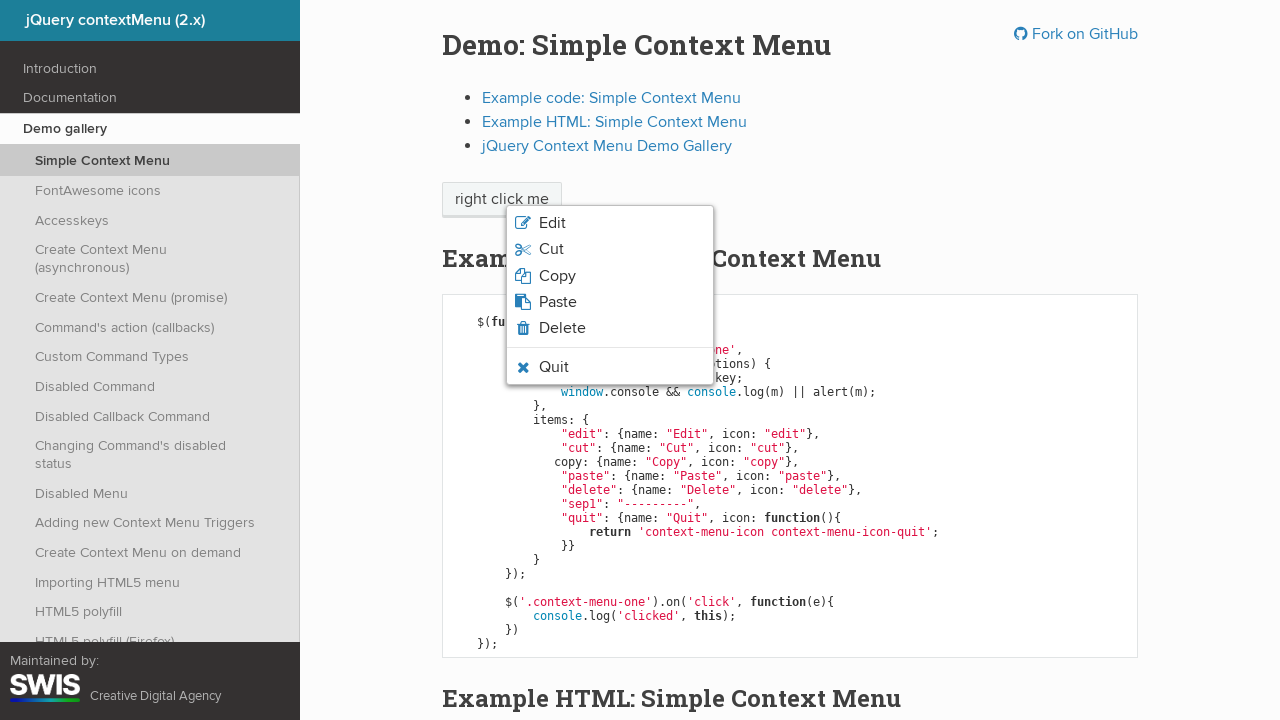

Hovered over the Quit option in the context menu at (610, 367) on xpath=//span[text() ='Quit']/parent::li
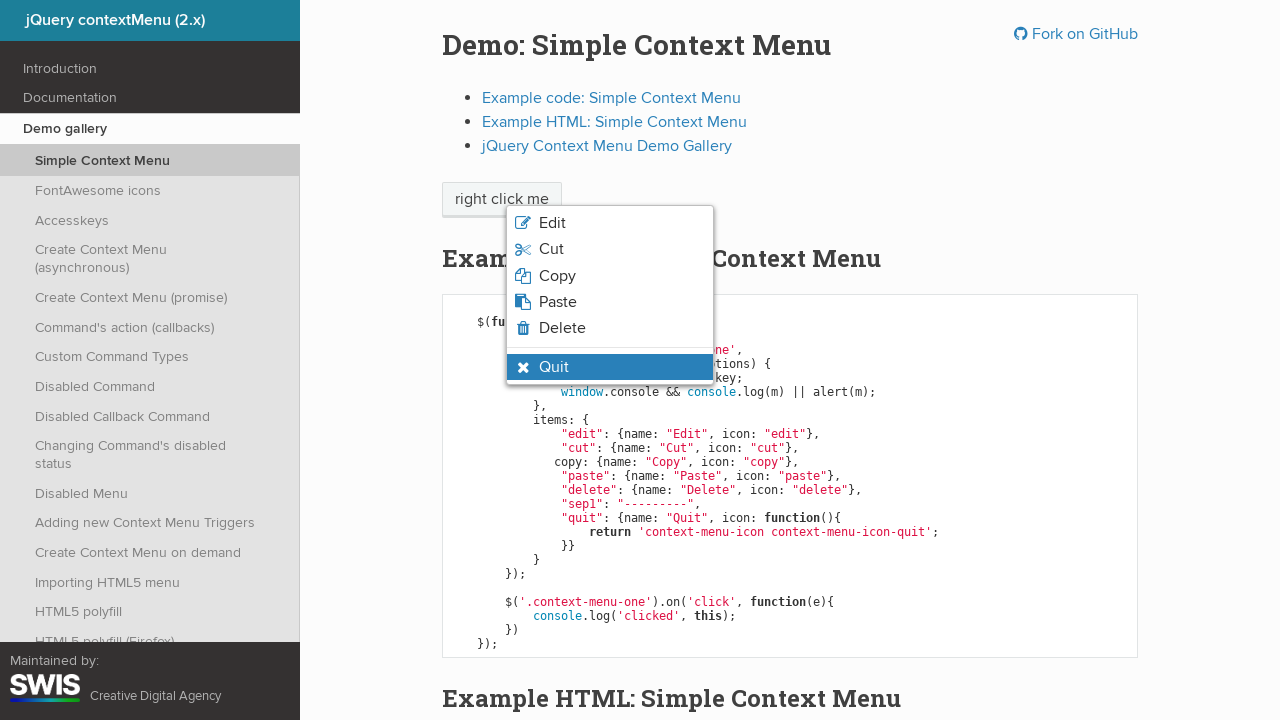

Verified that Quit item is visible and highlighted
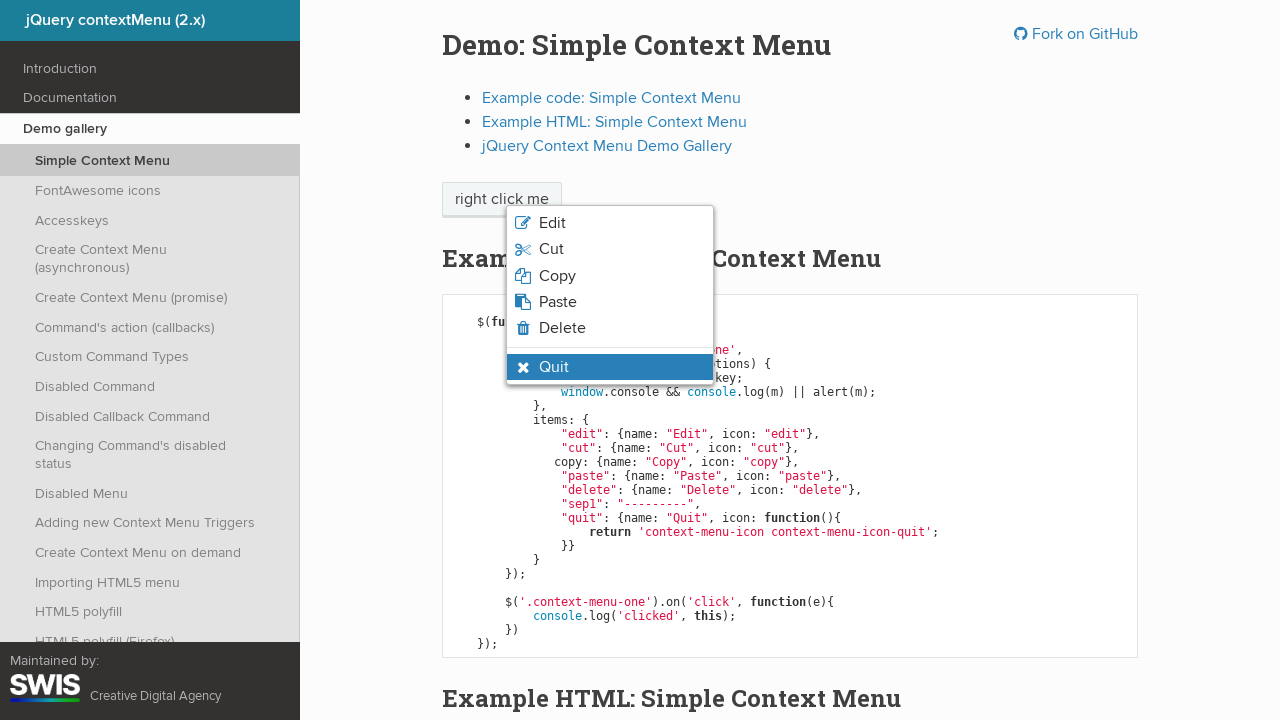

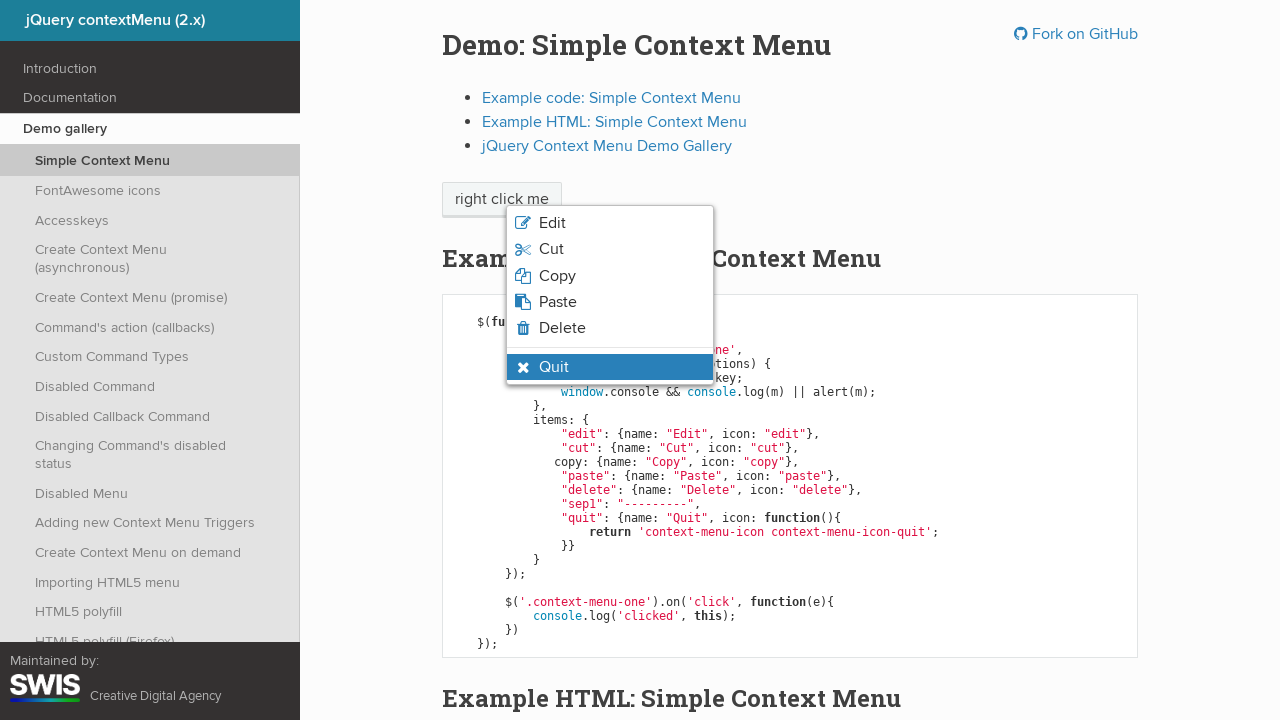